Tests double-click functionality on a button element using the Actions API

Starting URL: https://demoqa.com/buttons

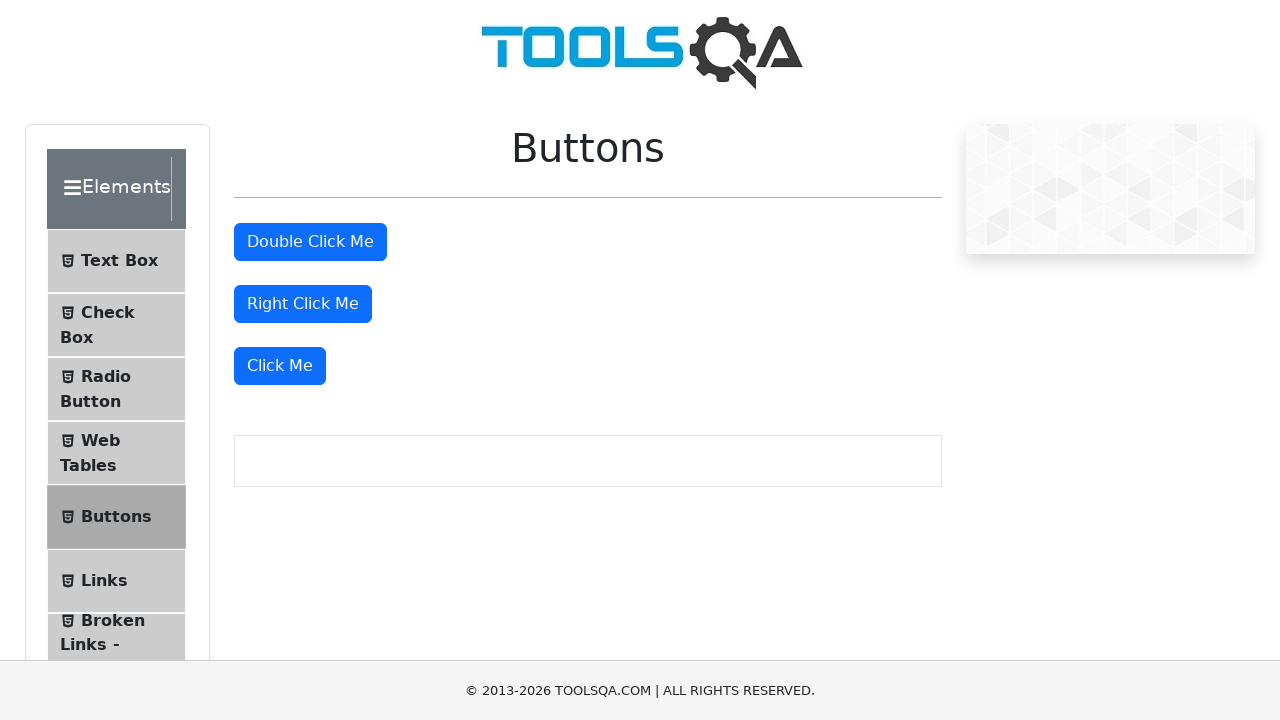

Double-clicked the button element with id 'doubleClickBtn' at (310, 242) on #doubleClickBtn
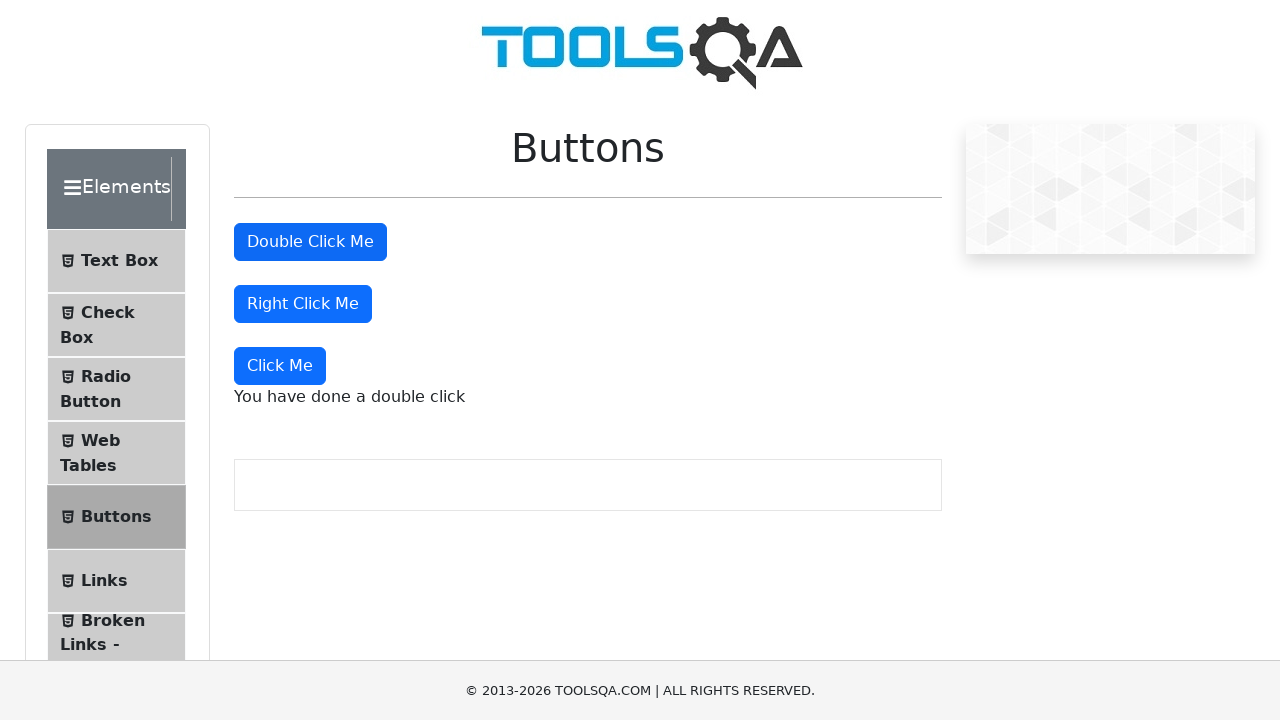

Waited 2 seconds for double-click response
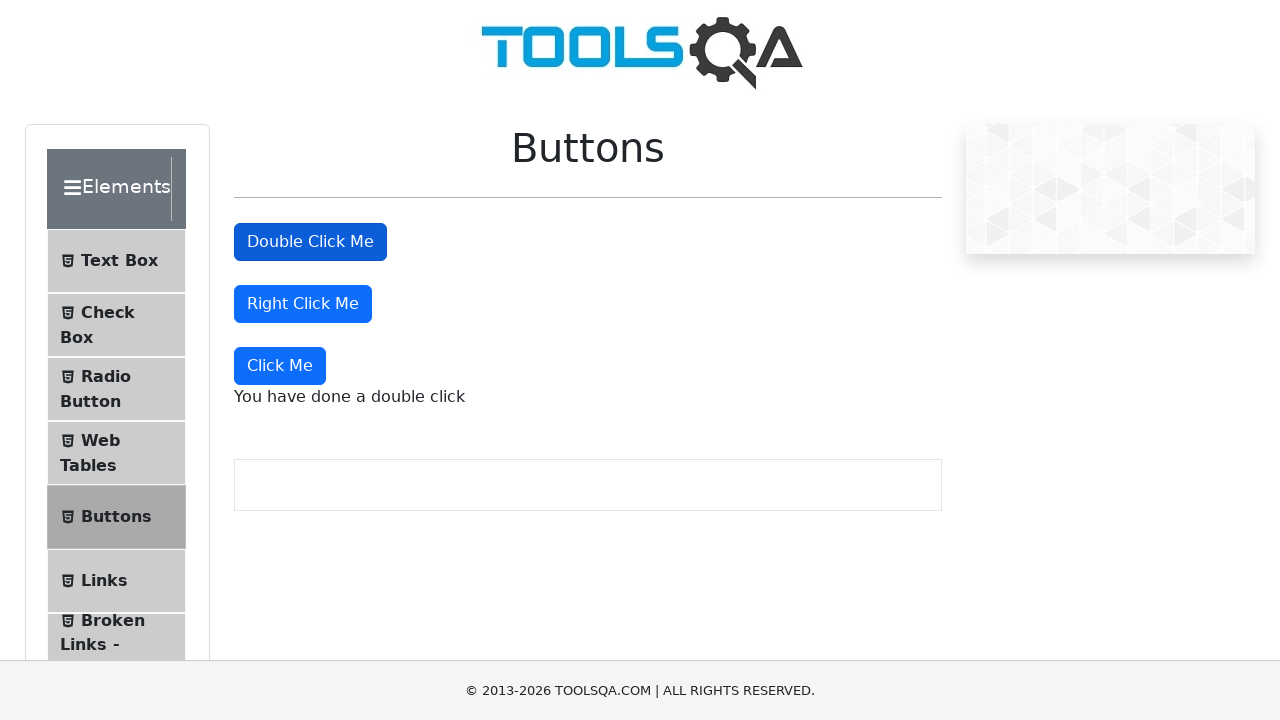

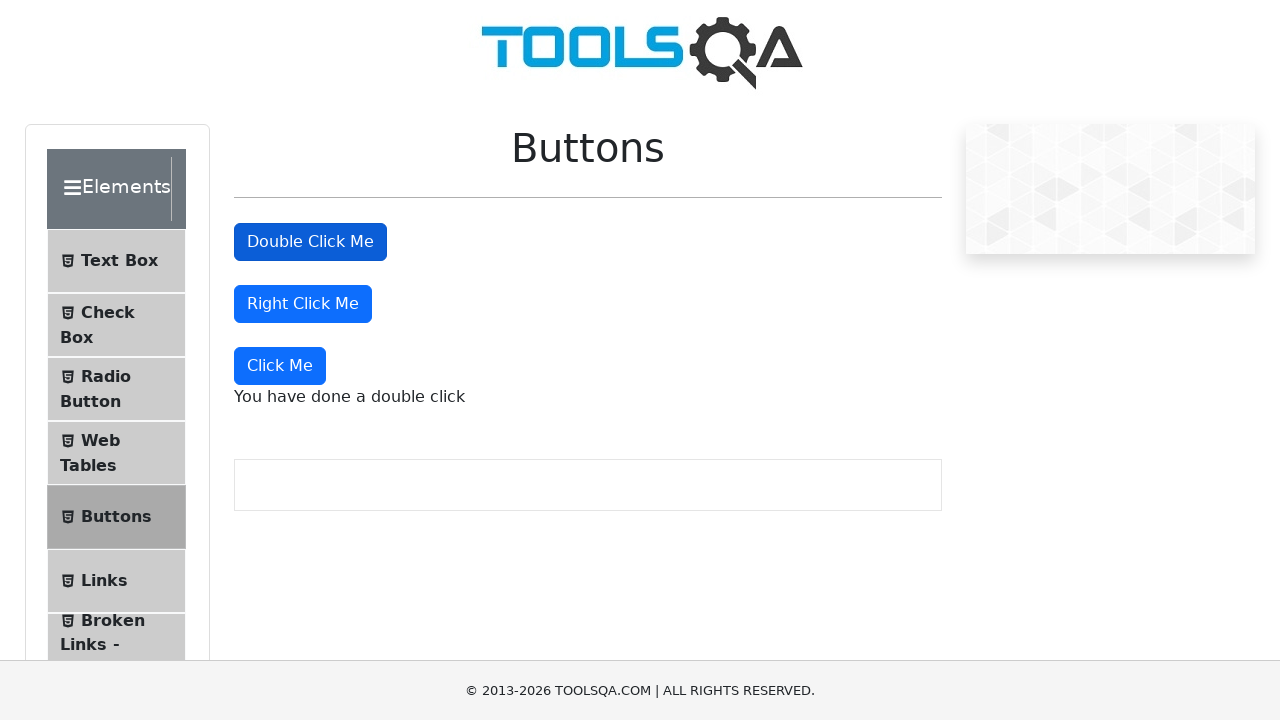